Tests that edits are saved when the input loses focus (blur event)

Starting URL: https://demo.playwright.dev/todomvc

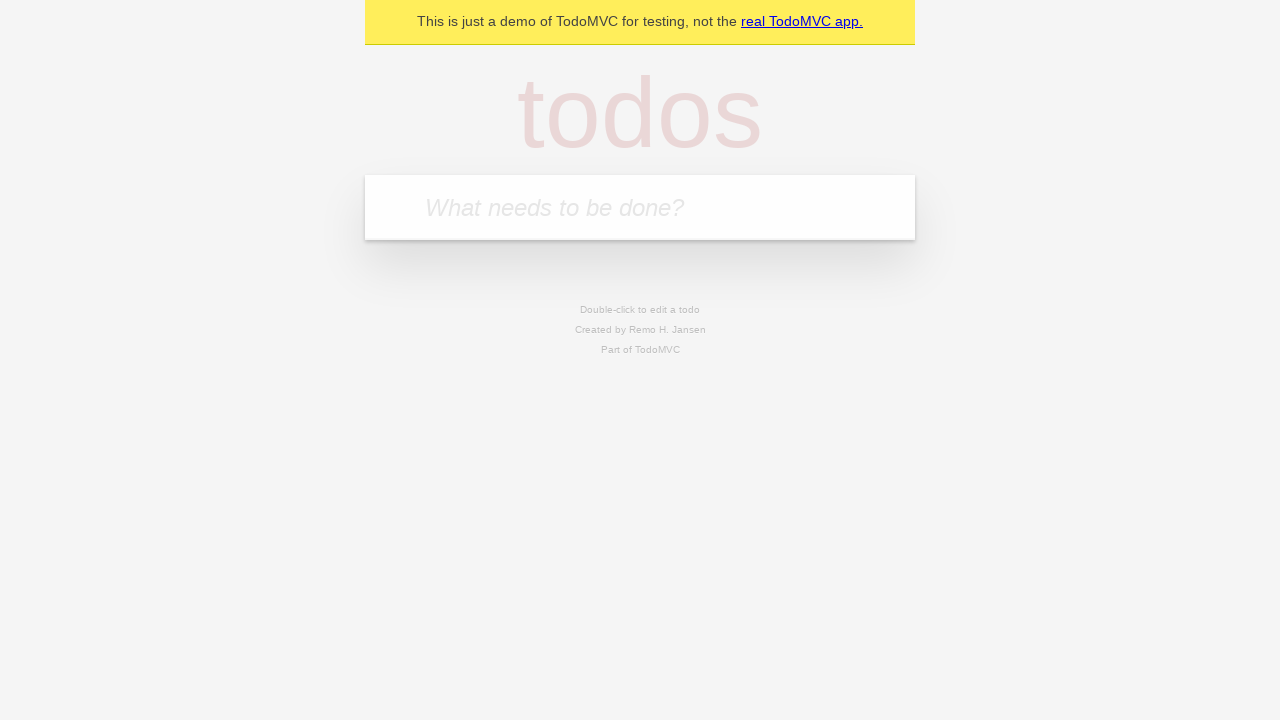

Filled todo input with 'buy food' on internal:attr=[placeholder="What needs to be done?"i]
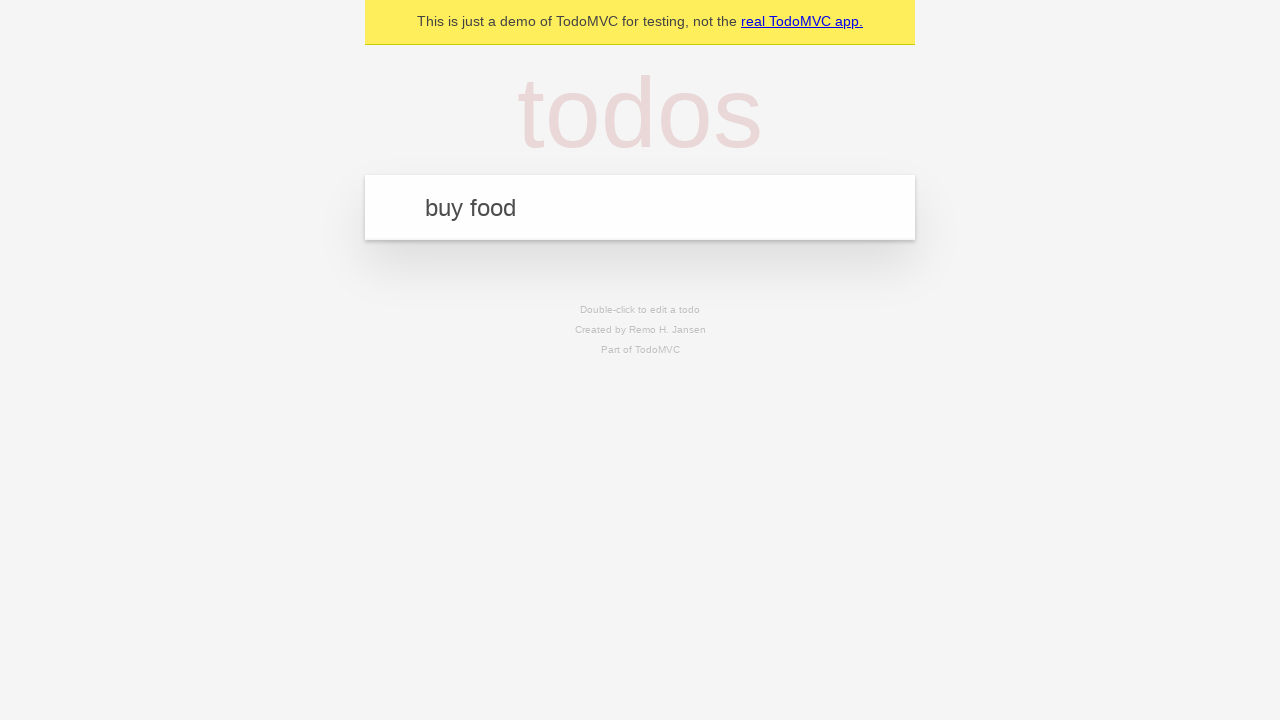

Pressed Enter to create todo 'buy food' on internal:attr=[placeholder="What needs to be done?"i]
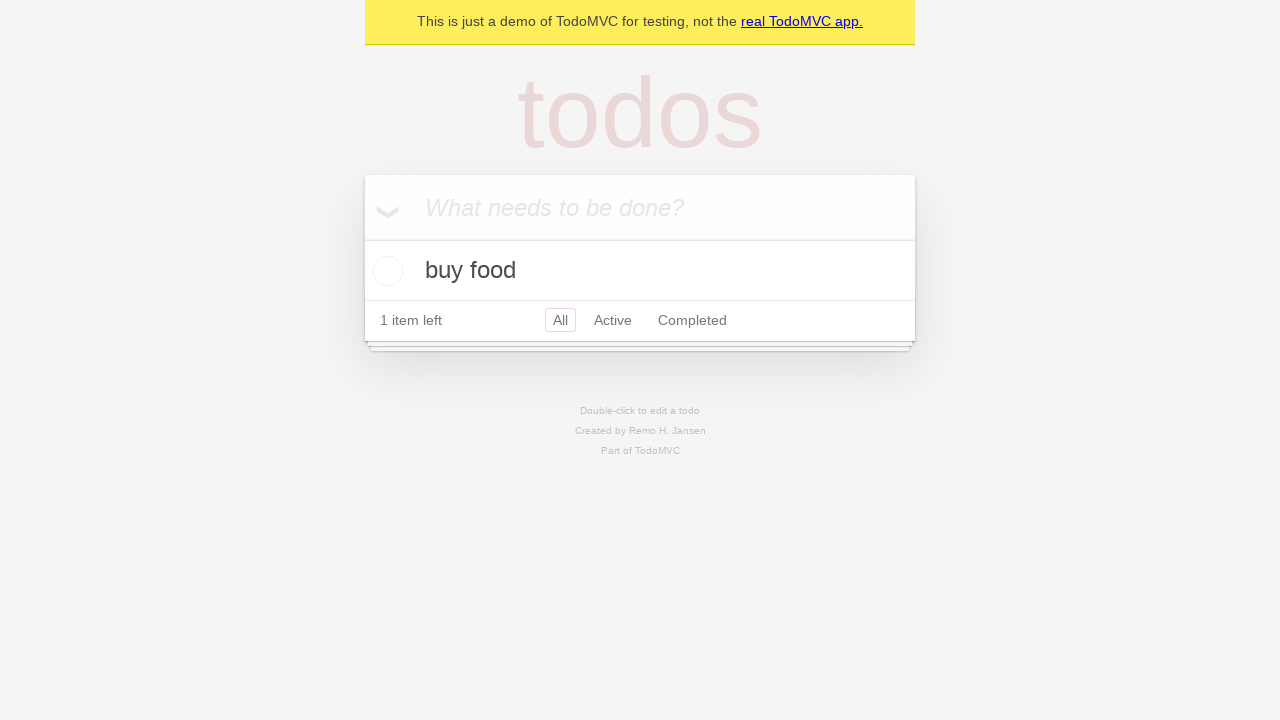

Filled todo input with 'watch show' on internal:attr=[placeholder="What needs to be done?"i]
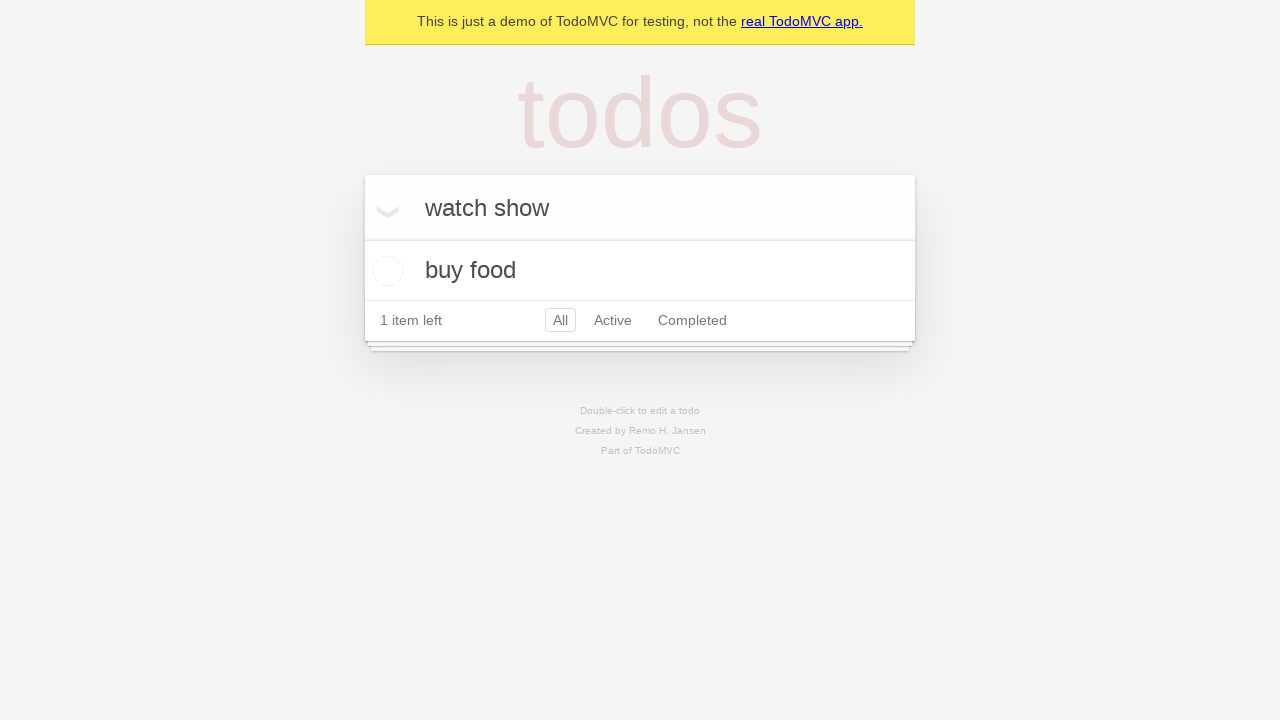

Pressed Enter to create todo 'watch show' on internal:attr=[placeholder="What needs to be done?"i]
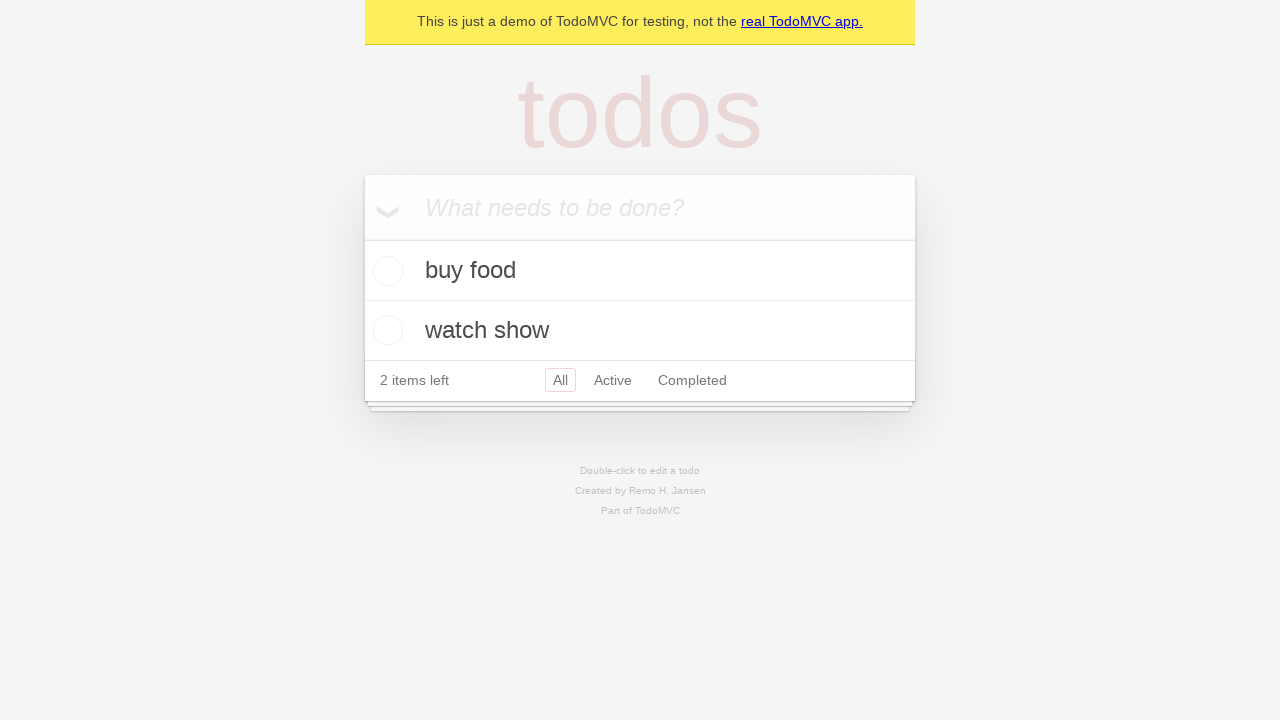

Filled todo input with 'cook dinner' on internal:attr=[placeholder="What needs to be done?"i]
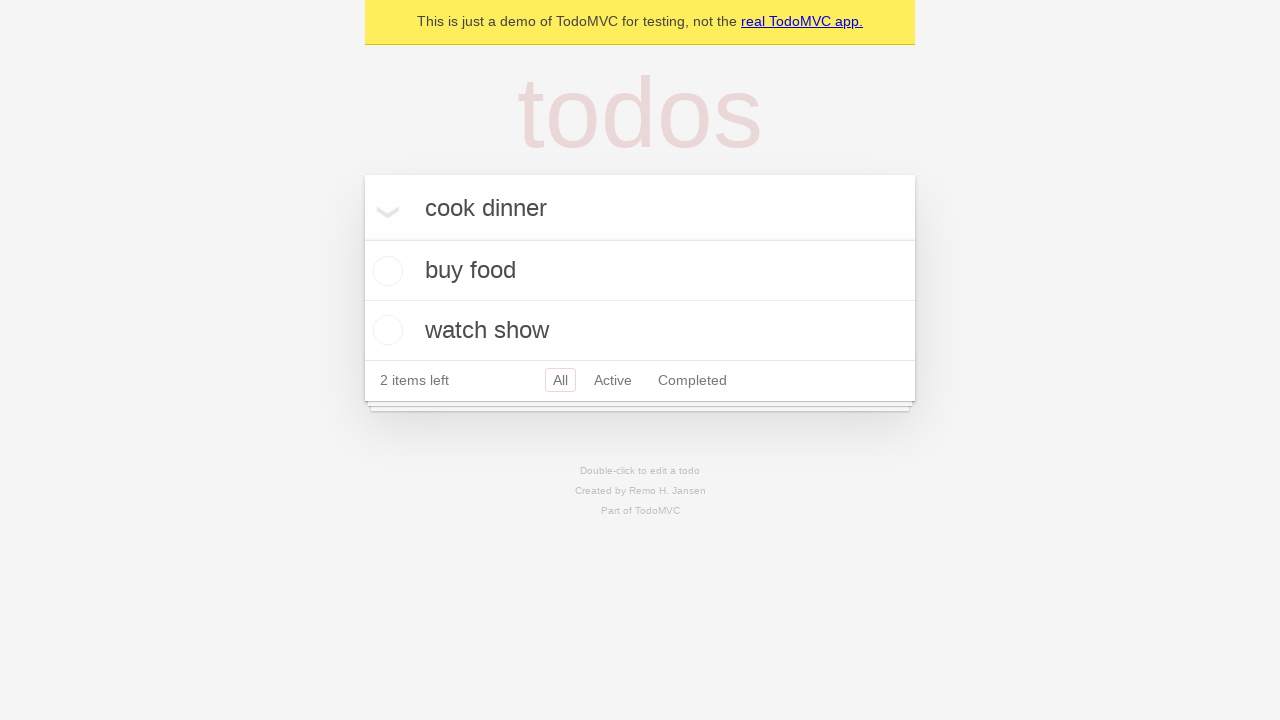

Pressed Enter to create todo 'cook dinner' on internal:attr=[placeholder="What needs to be done?"i]
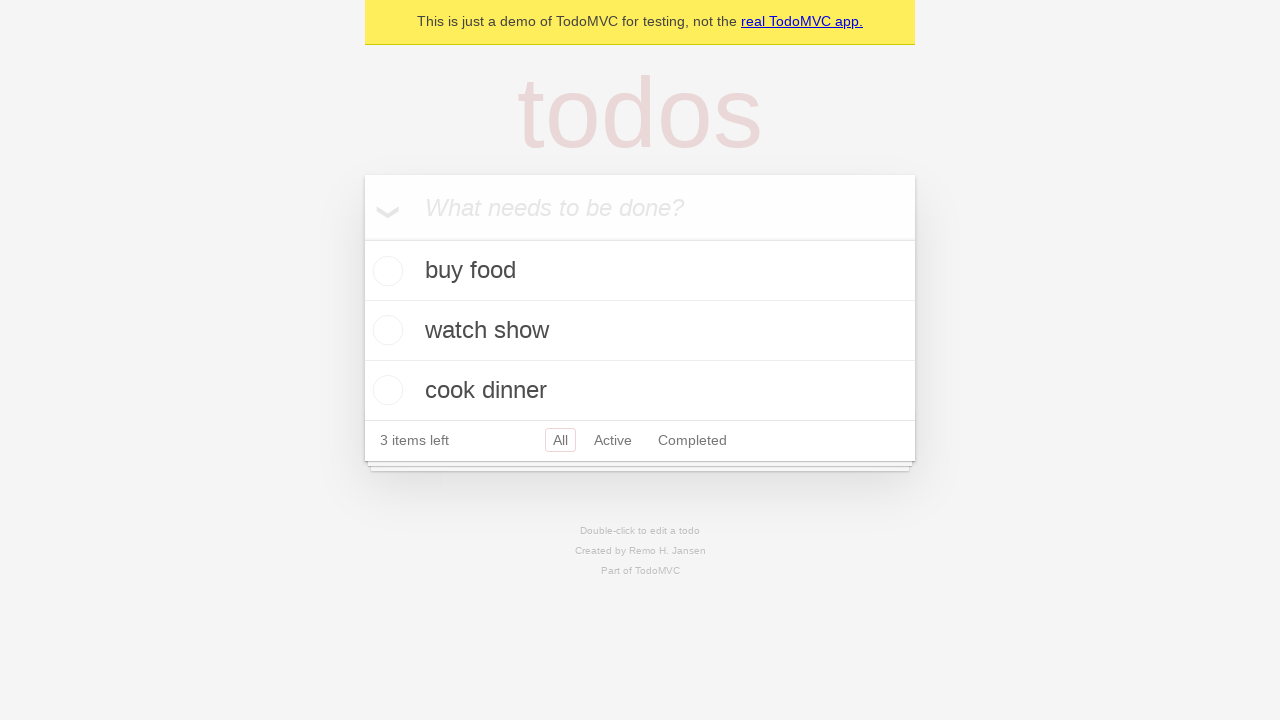

Retrieved all todo items
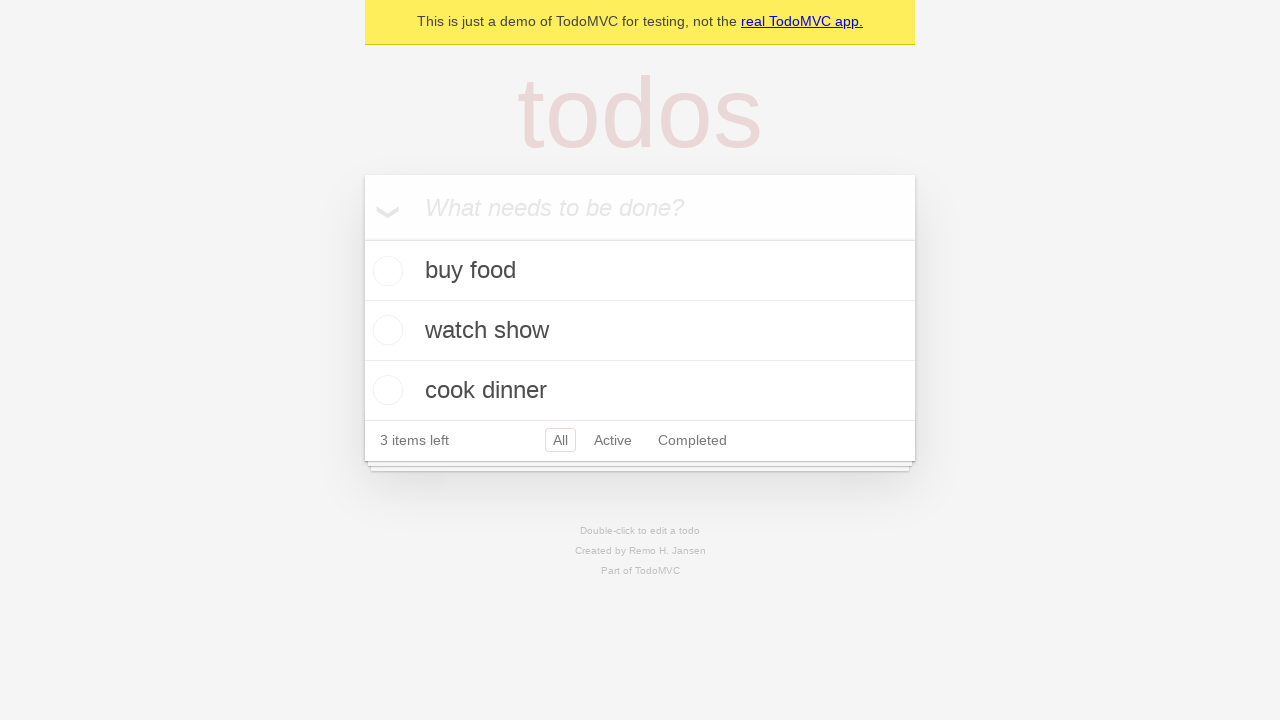

Double-clicked second todo item to enter edit mode at (640, 331) on internal:testid=[data-testid="todo-item"s] >> nth=1
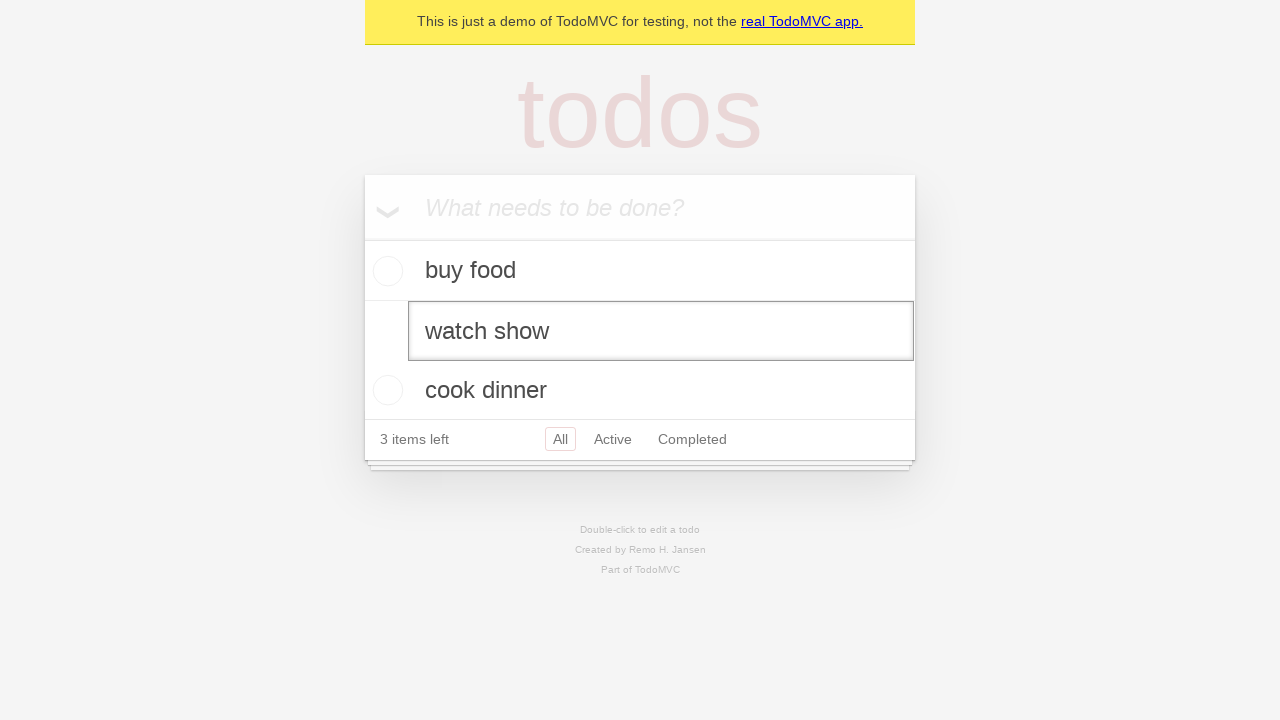

Located edit input field in second todo
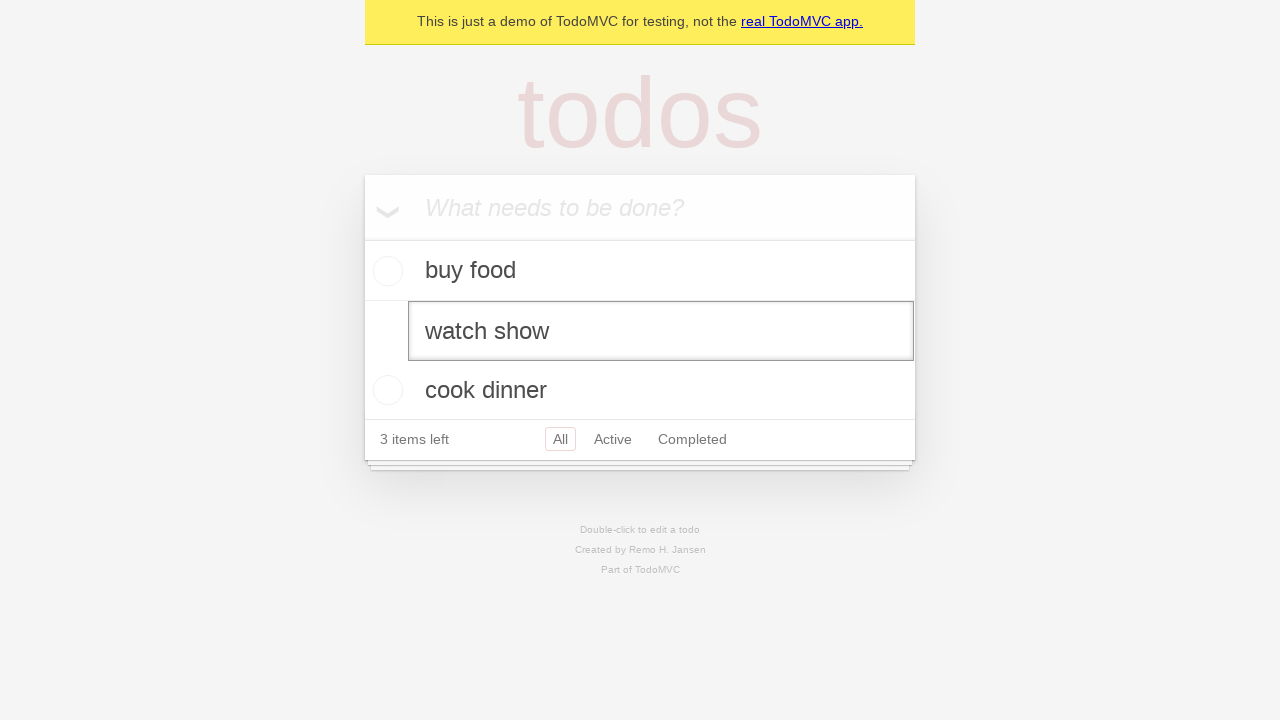

Filled edit input with 'buy some sausages' on internal:testid=[data-testid="todo-item"s] >> nth=1 >> internal:role=textbox[nam
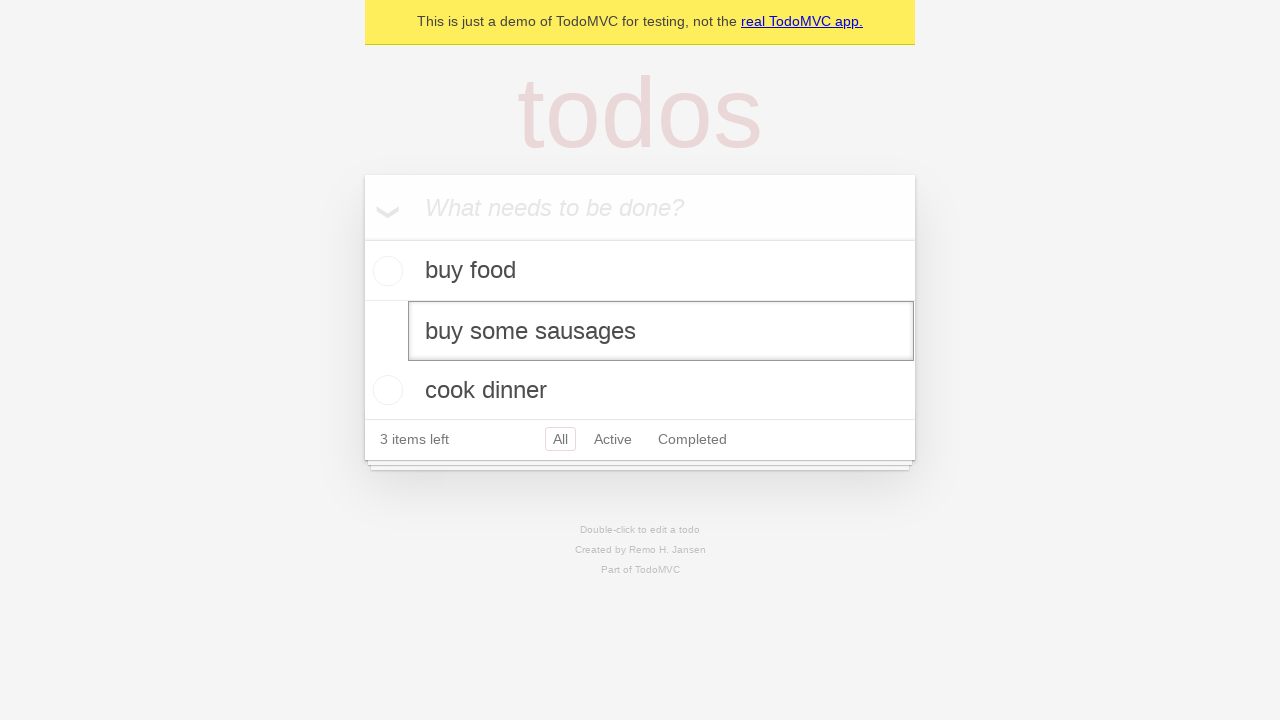

Dispatched blur event to save edit changes
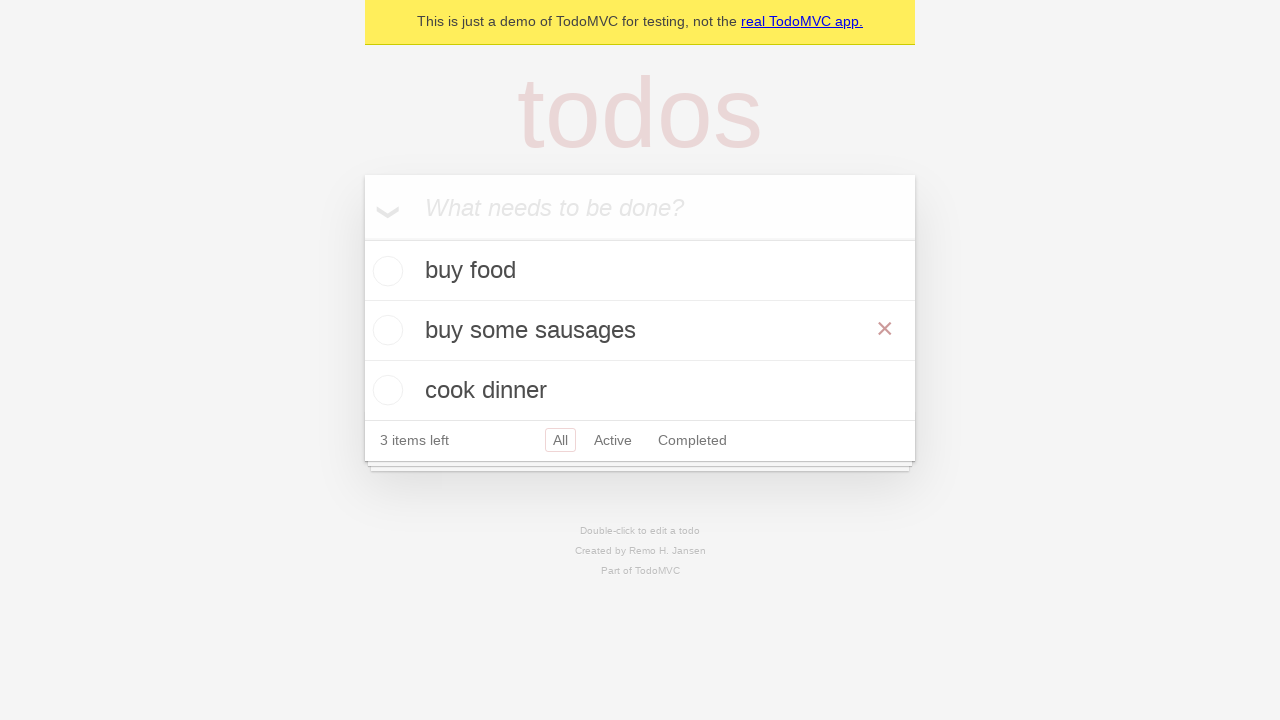

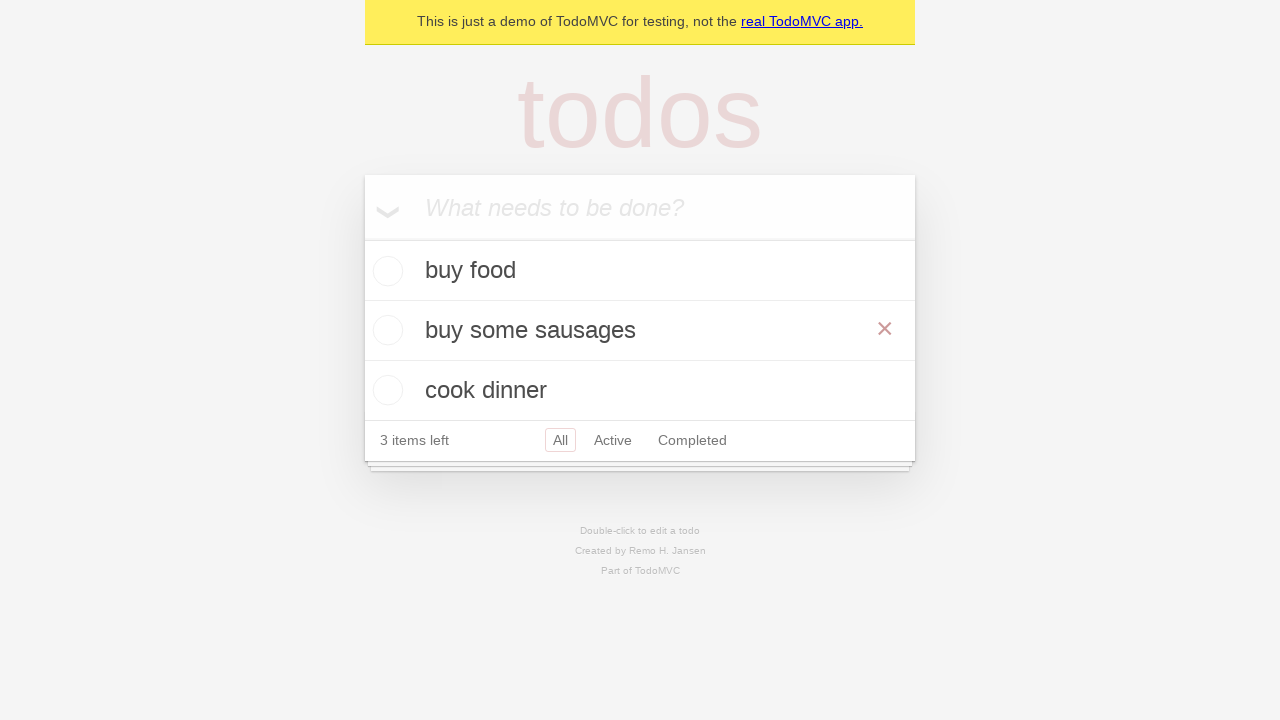